Tests a clickable dropdown for passenger selection by opening the dropdown, incrementing the adult count 4 times, and closing the dropdown.

Starting URL: https://rahulshettyacademy.com/dropdownsPractise/

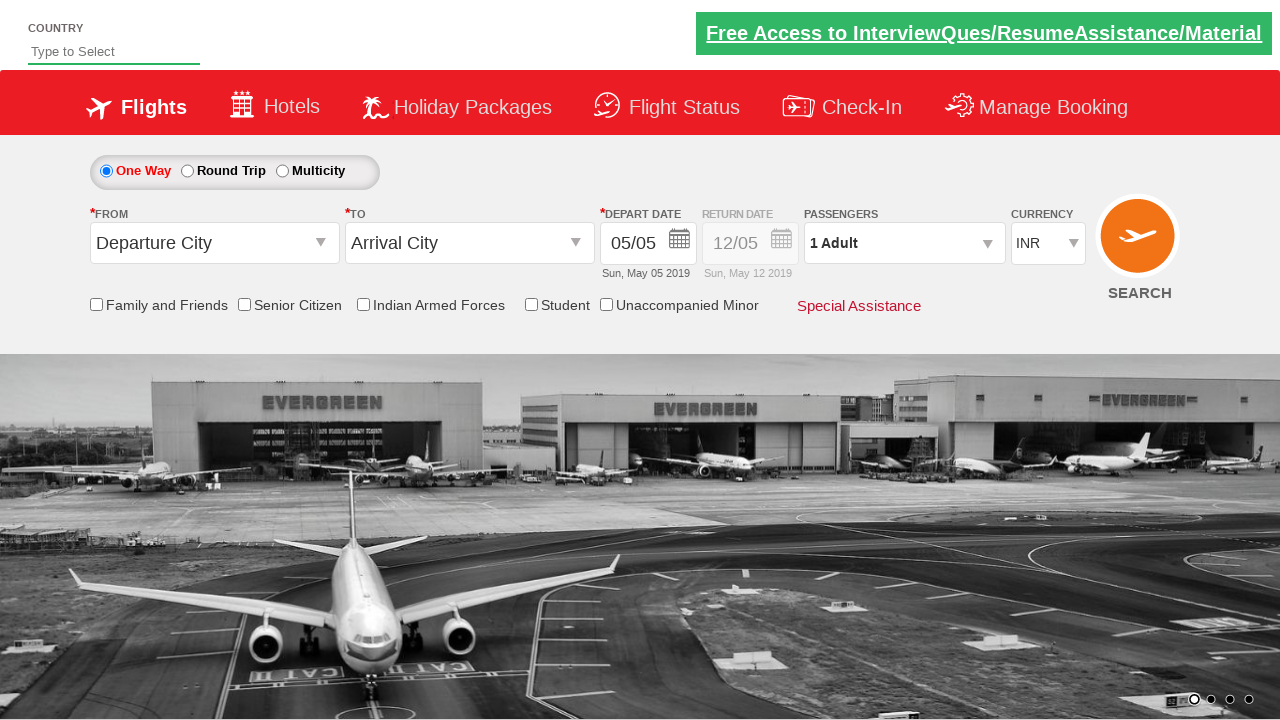

Clicked on passenger info dropdown to open it at (904, 243) on #divpaxinfo
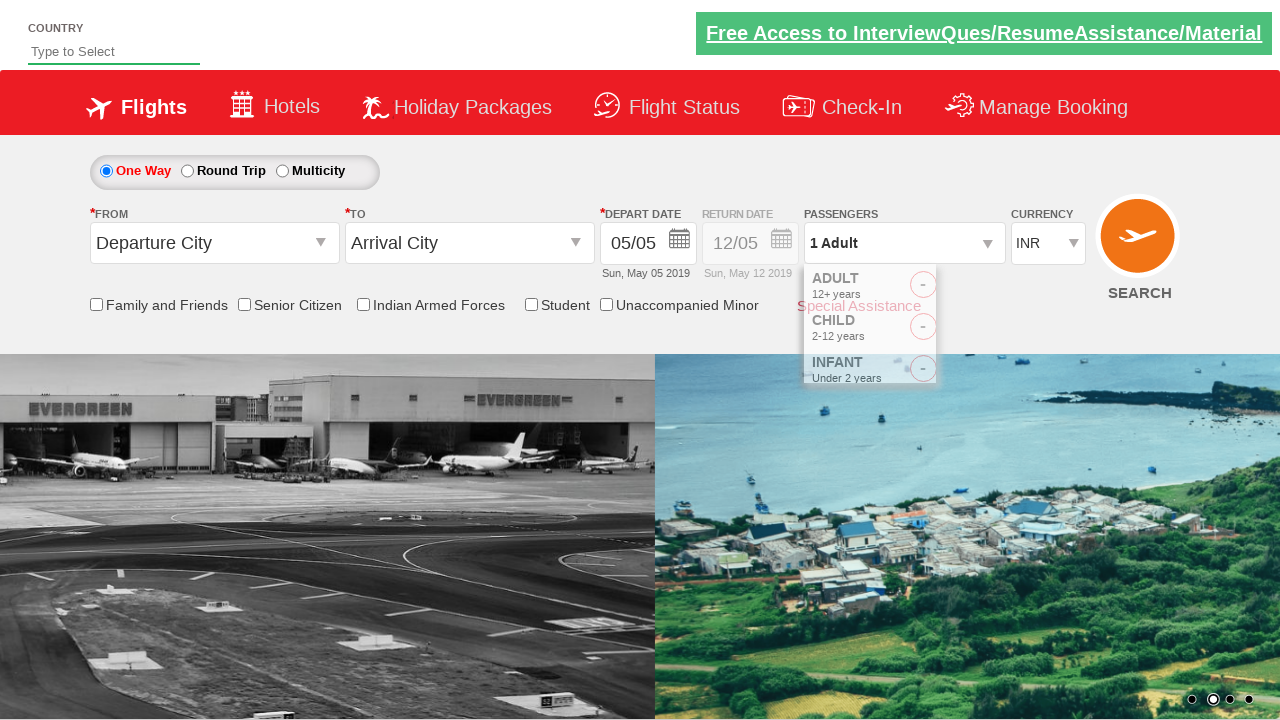

Waited 500ms for dropdown to become visible
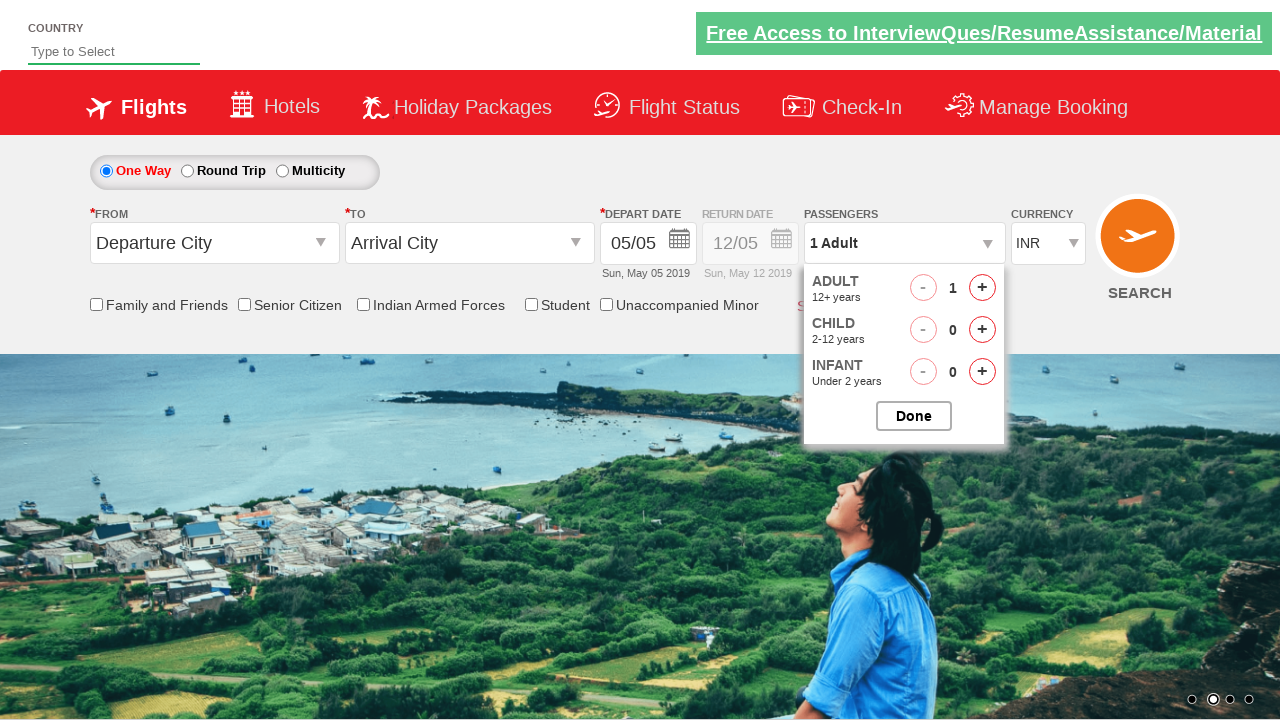

Incremented adult count (iteration 1 of 4) at (982, 288) on #hrefIncAdt
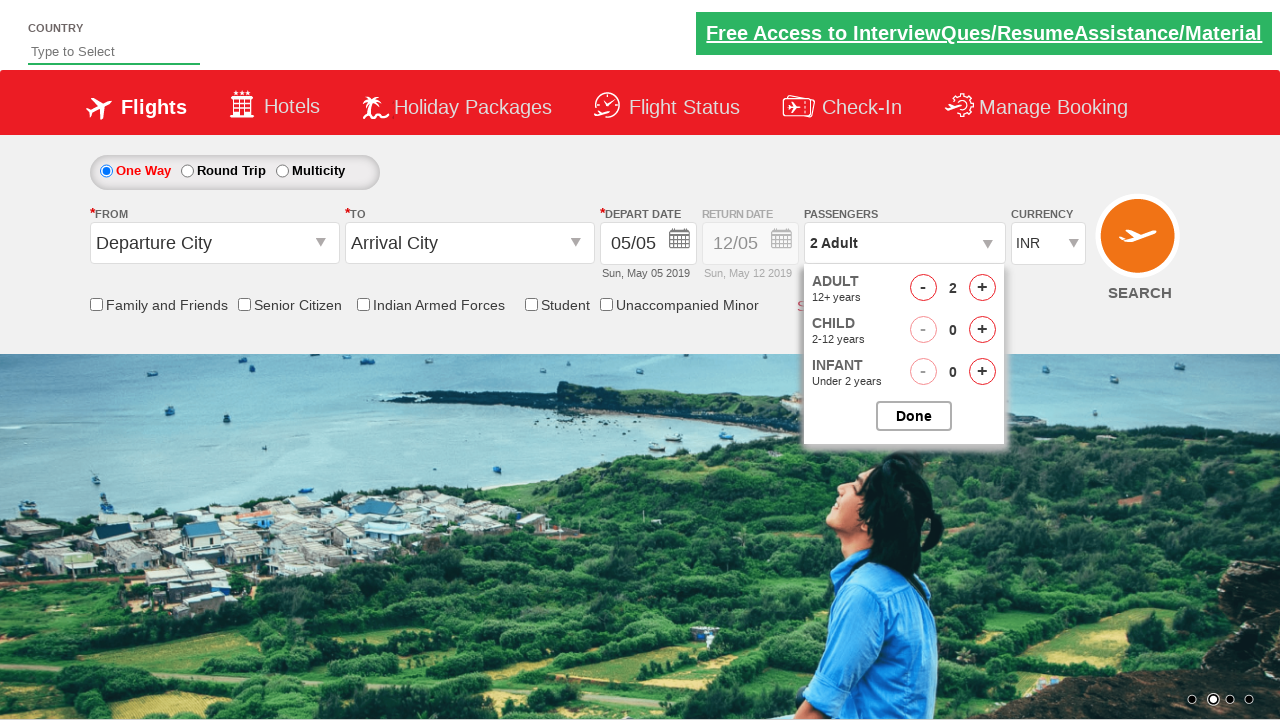

Incremented adult count (iteration 2 of 4) at (982, 288) on #hrefIncAdt
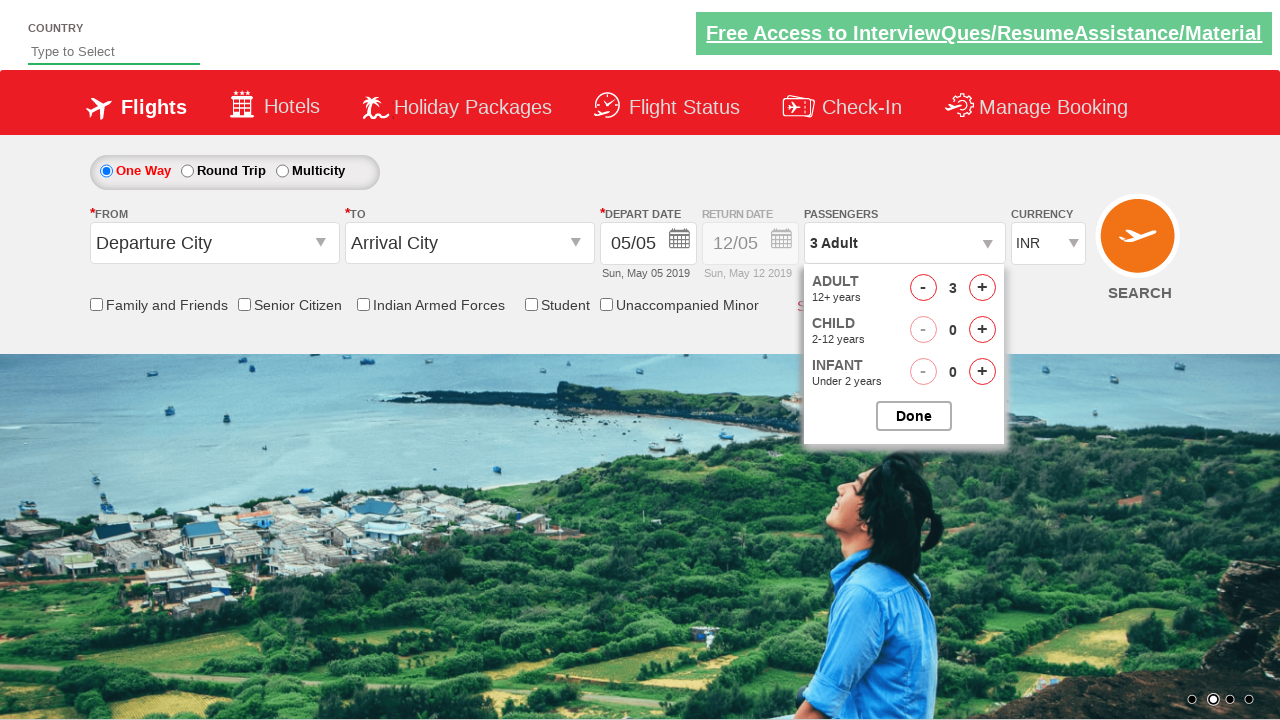

Incremented adult count (iteration 3 of 4) at (982, 288) on #hrefIncAdt
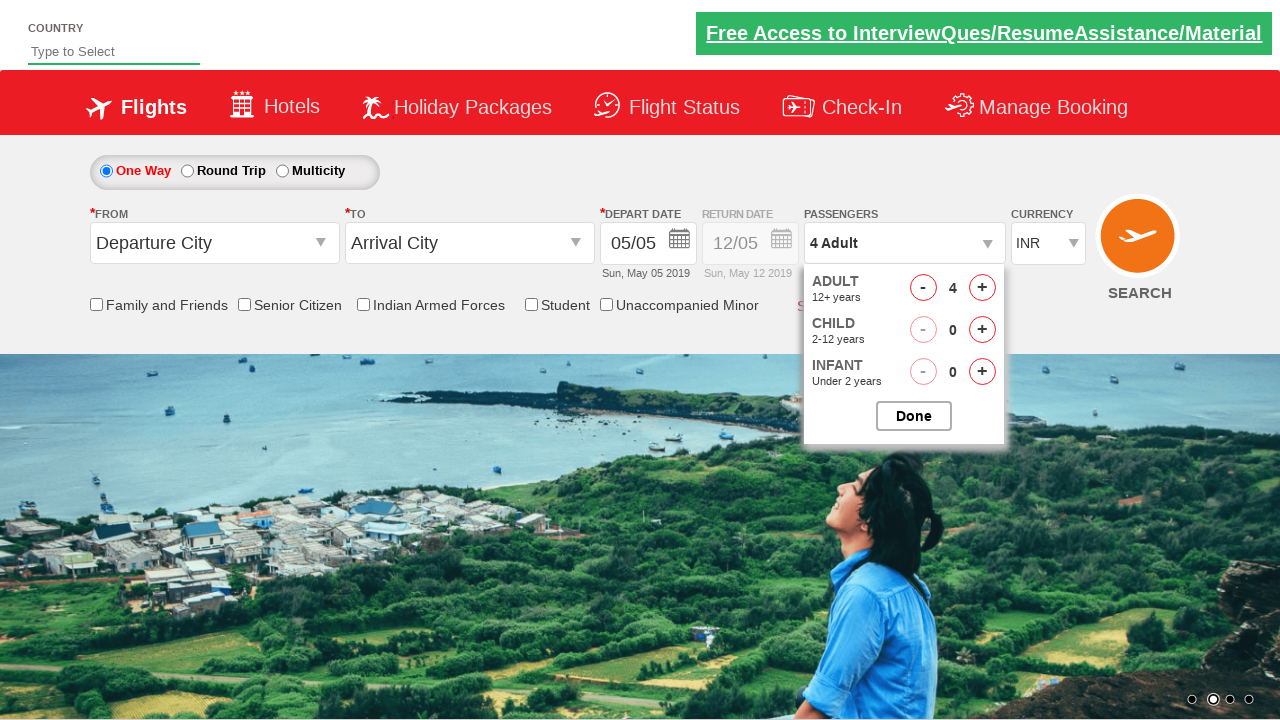

Incremented adult count (iteration 4 of 4) at (982, 288) on #hrefIncAdt
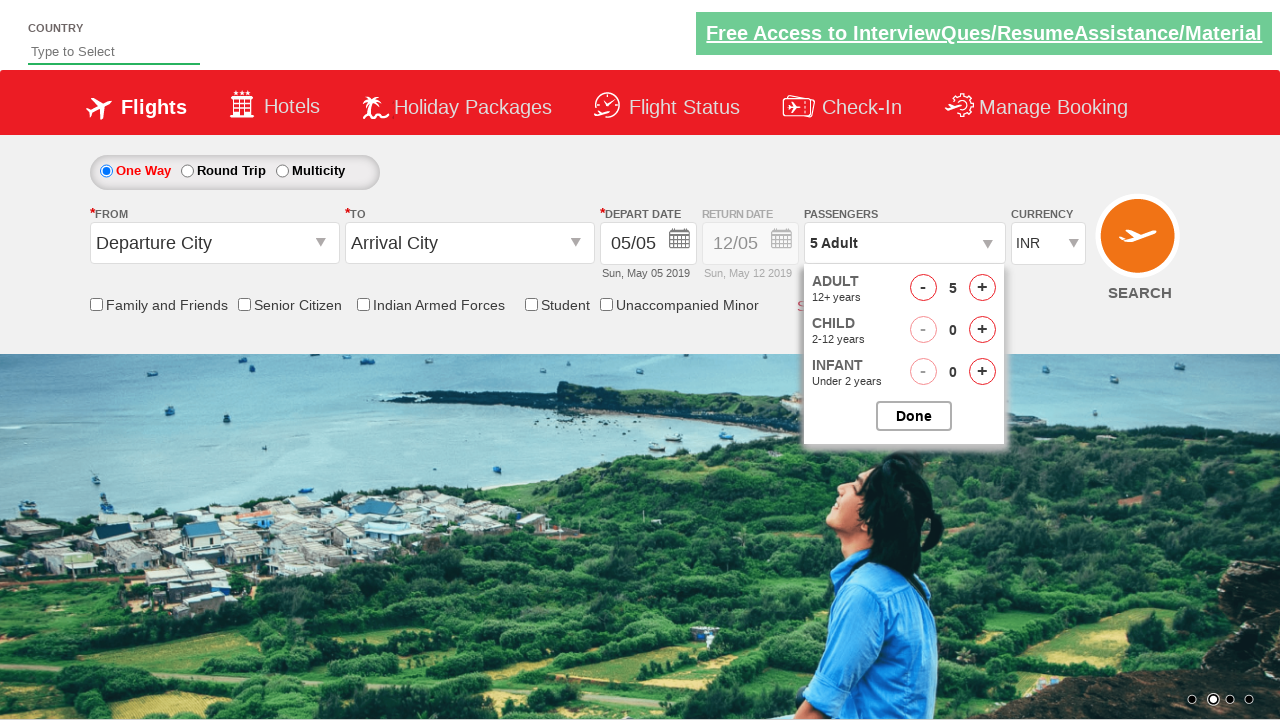

Clicked button to close passenger options dropdown at (914, 416) on #btnclosepaxoption
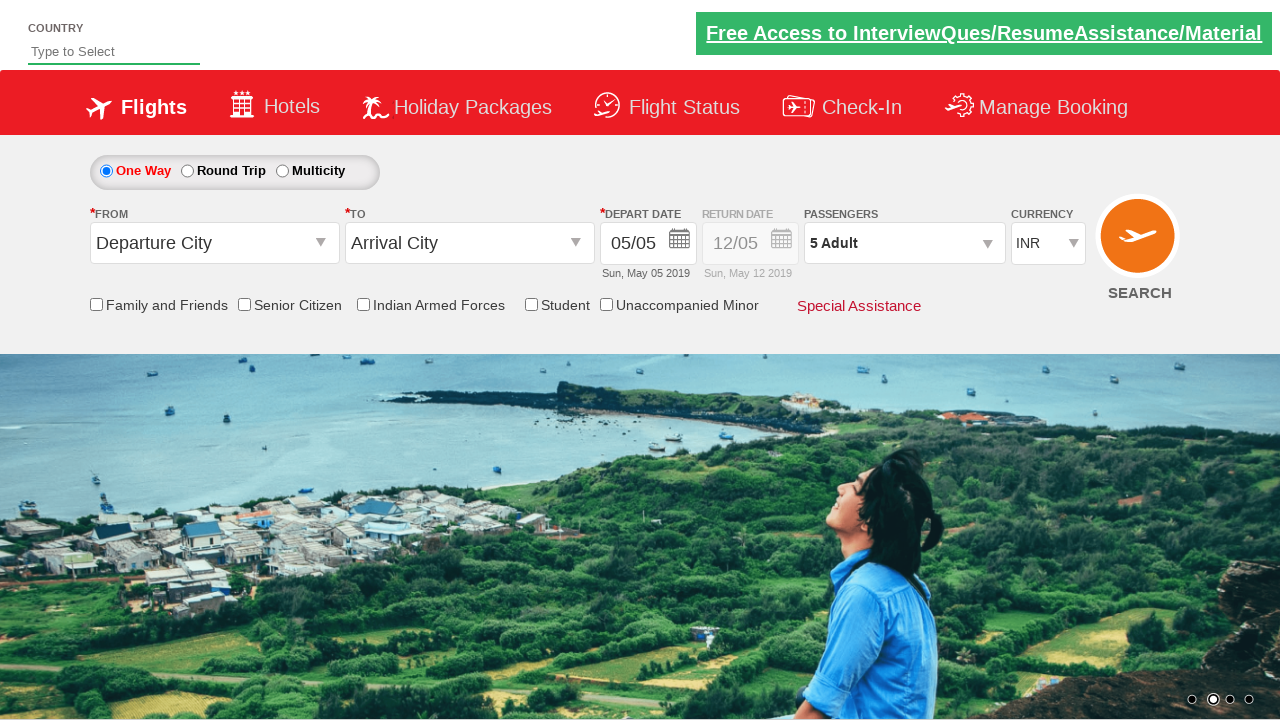

Verified dropdown closed and passenger info element is visible
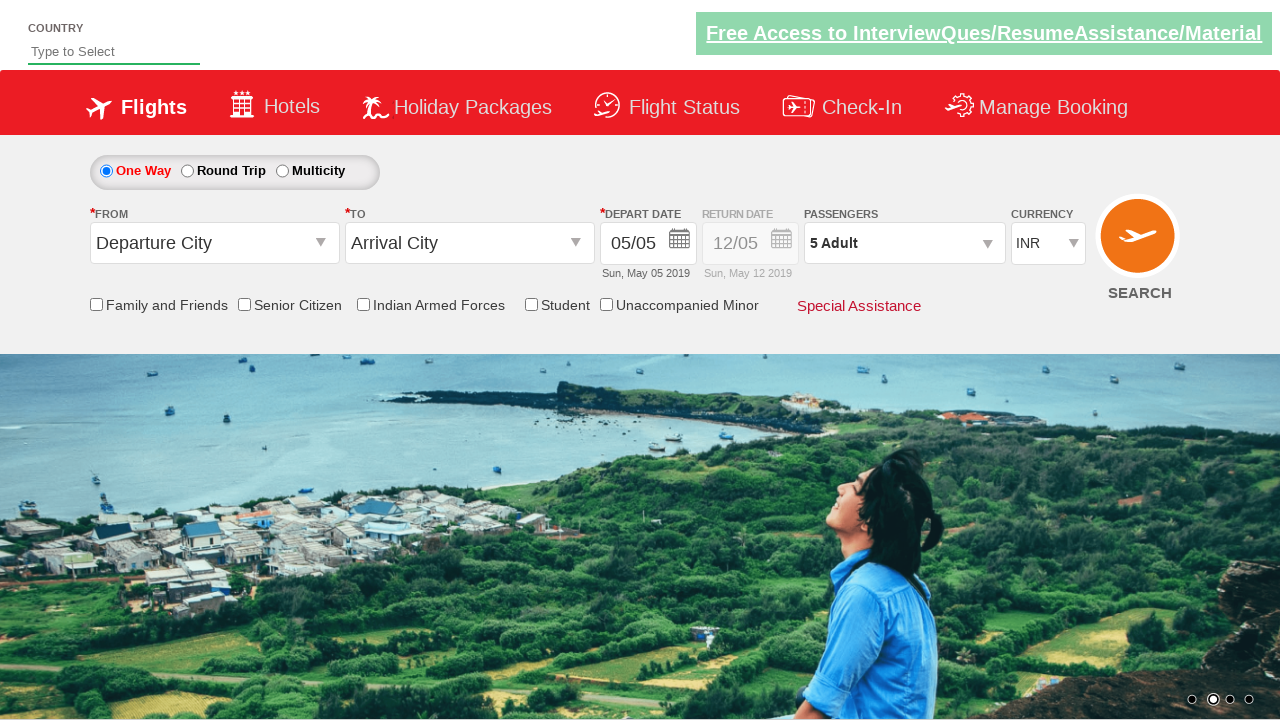

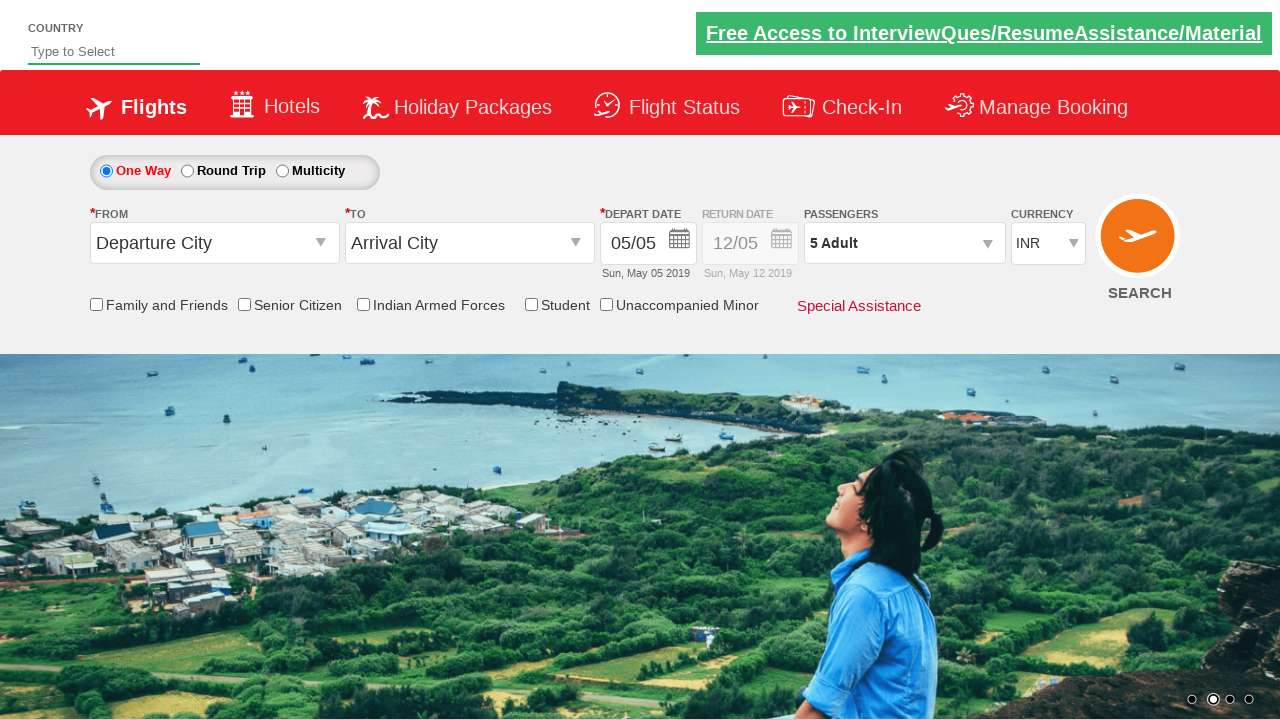